Simple browser test that navigates to rameshsoft.com and verifies the page loads successfully by waiting for content to appear.

Starting URL: https://www.rameshsoft.com

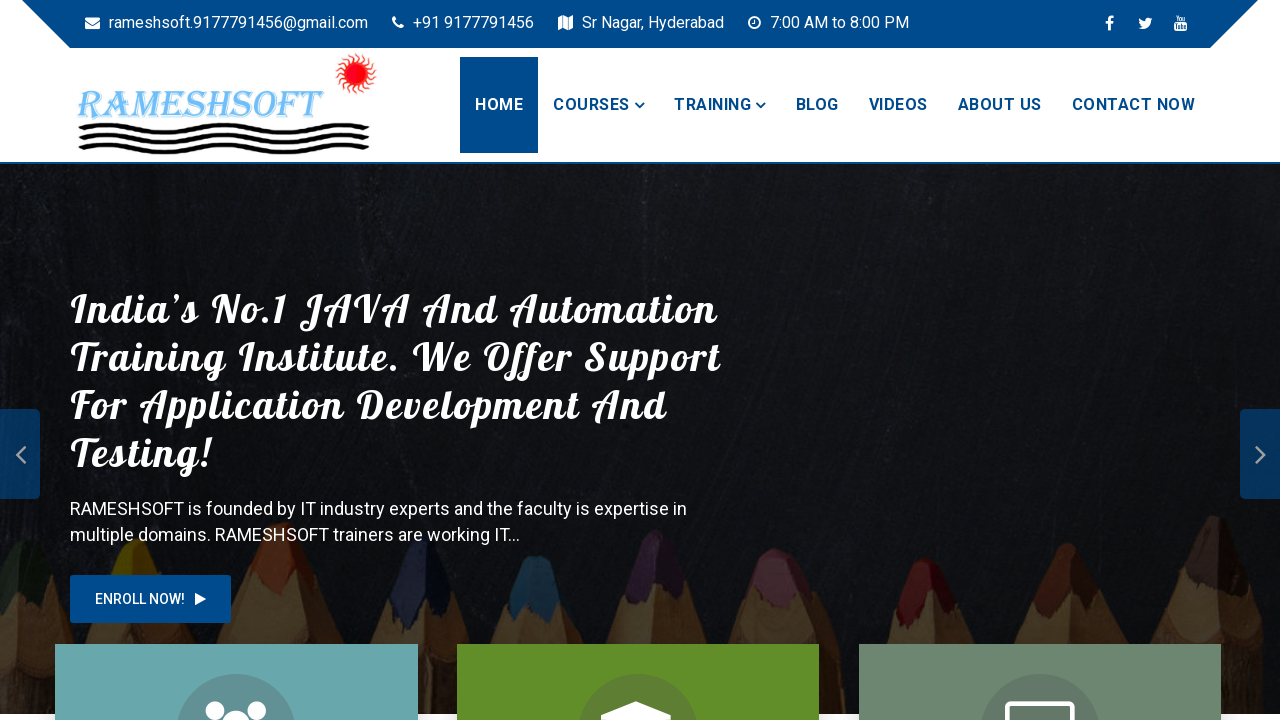

Set viewport size to 1920x1080
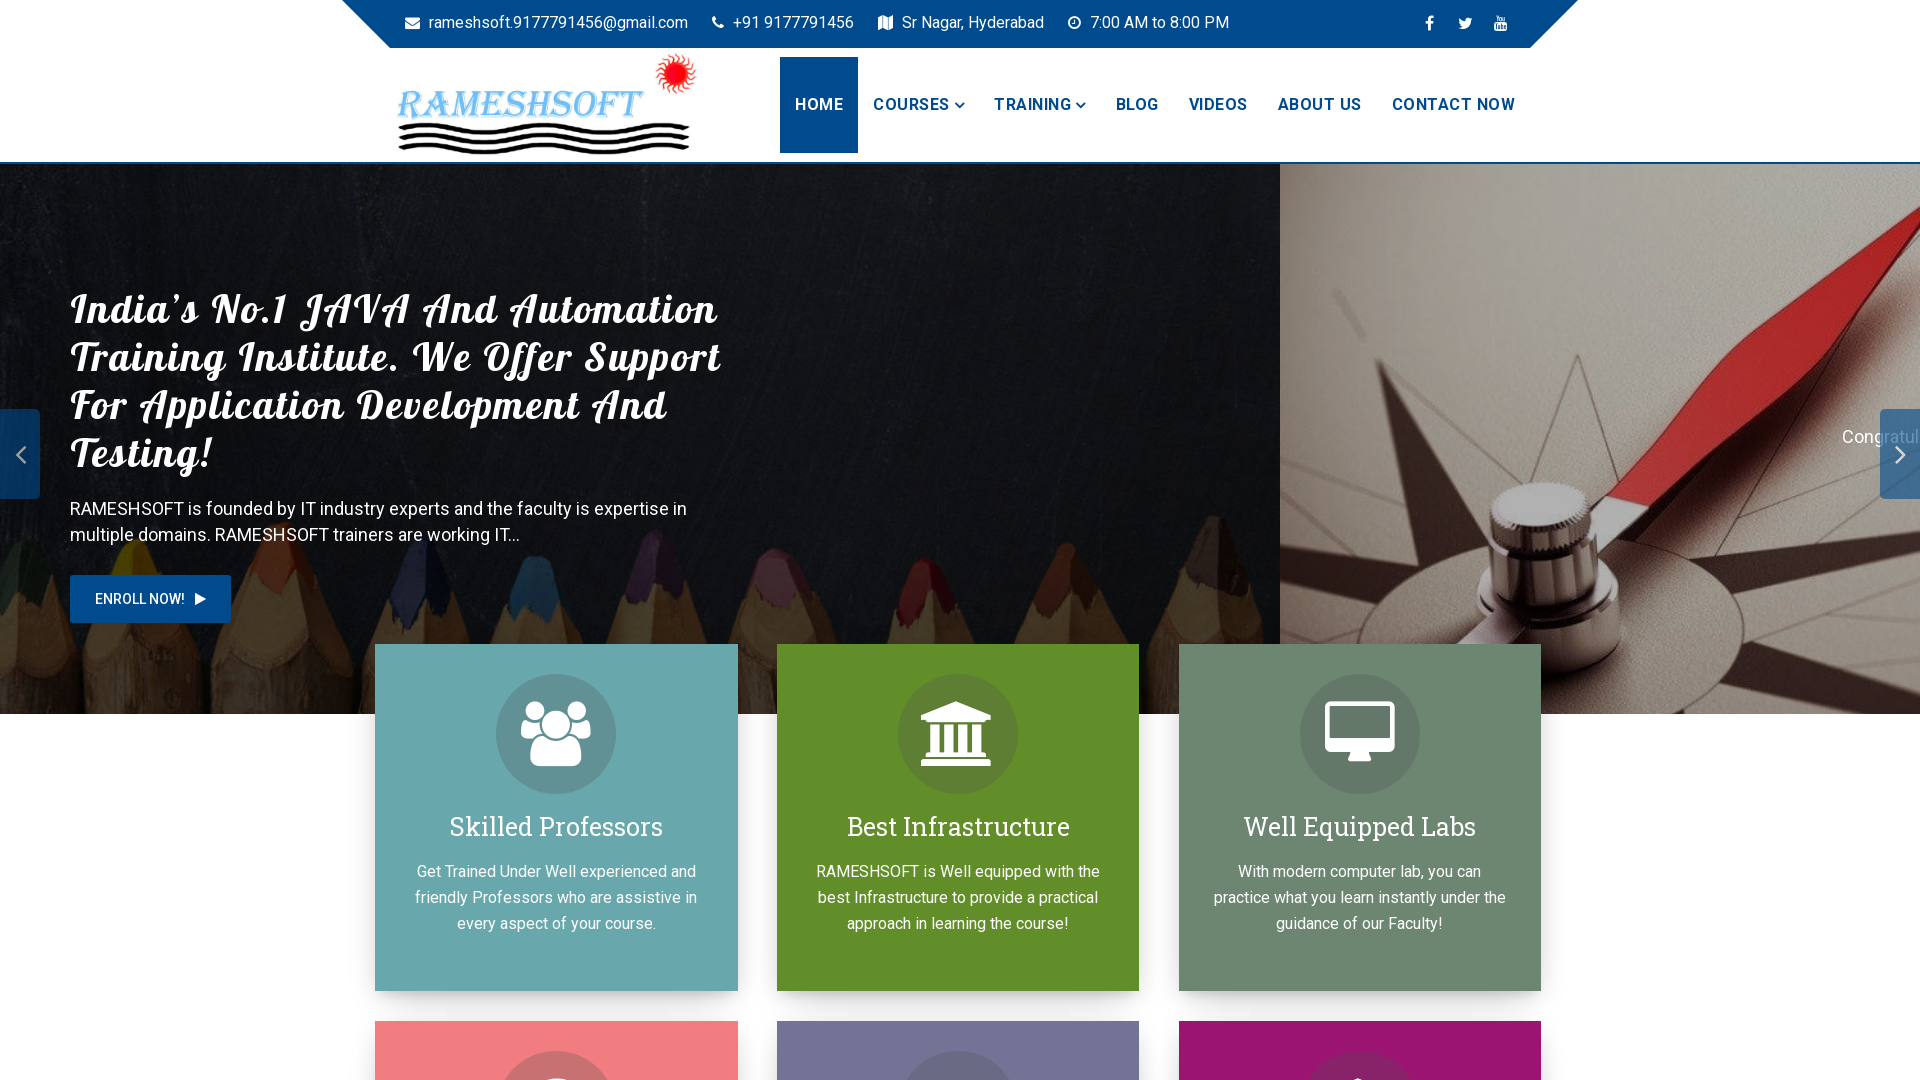

Page loaded successfully (domcontentloaded state reached)
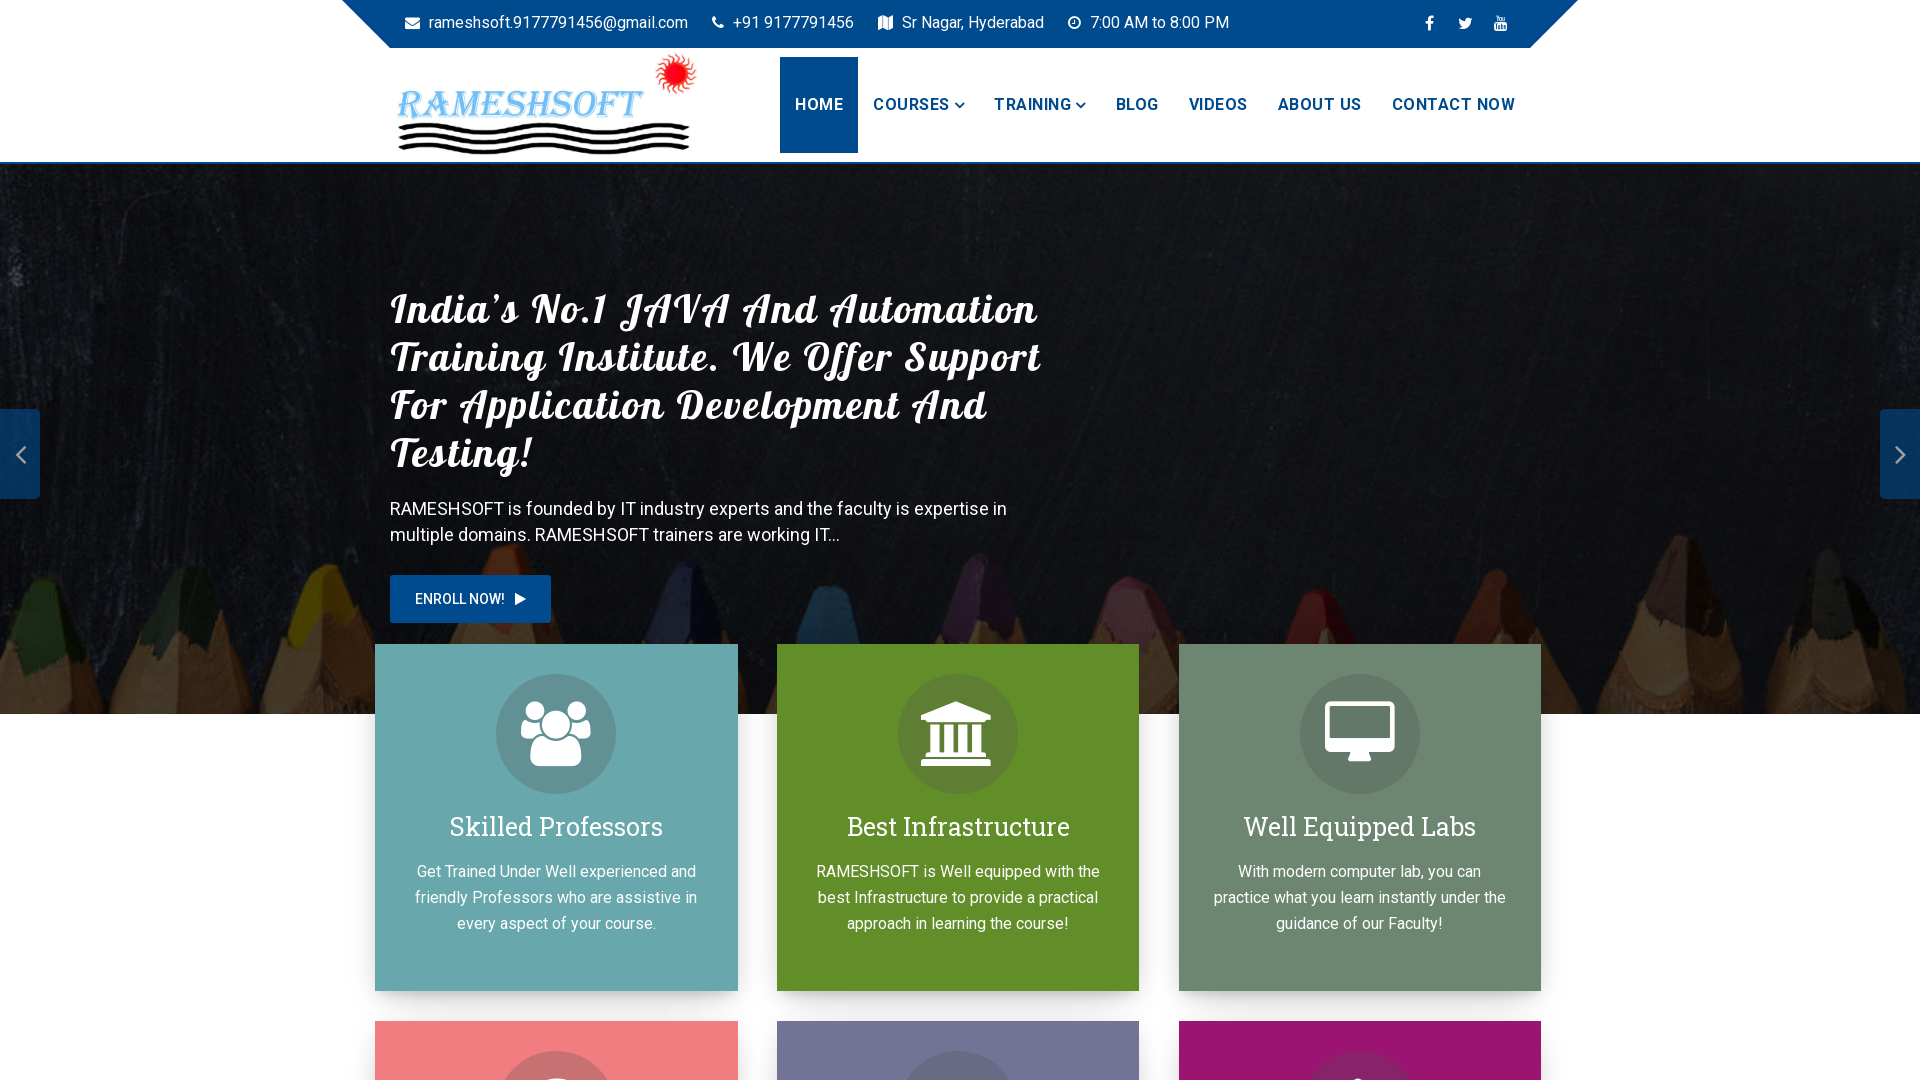

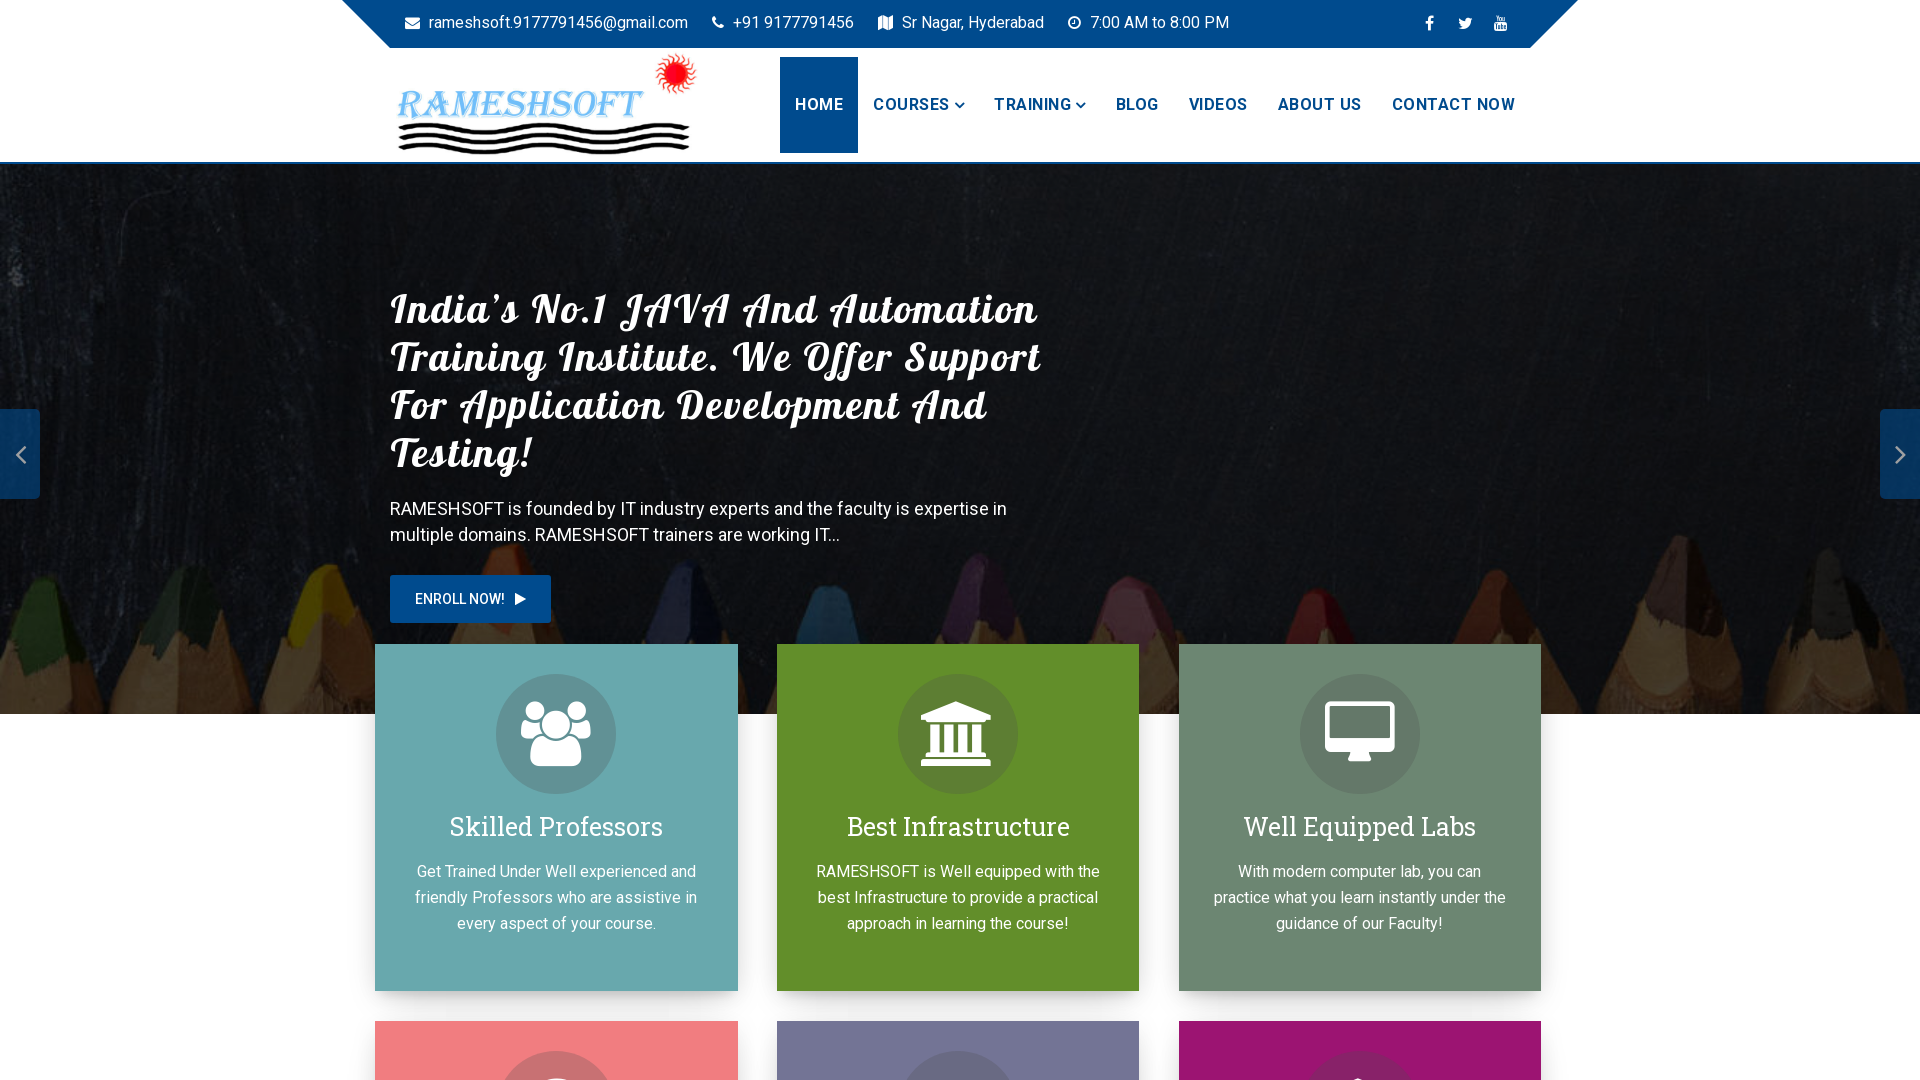